Tests page load performance by measuring load time, verifying images are visible and have src attributes, and checking API response status for the venues endpoint.

Starting URL: https://wedding-kv4wiotpq-asithalkonaras-projects.vercel.app

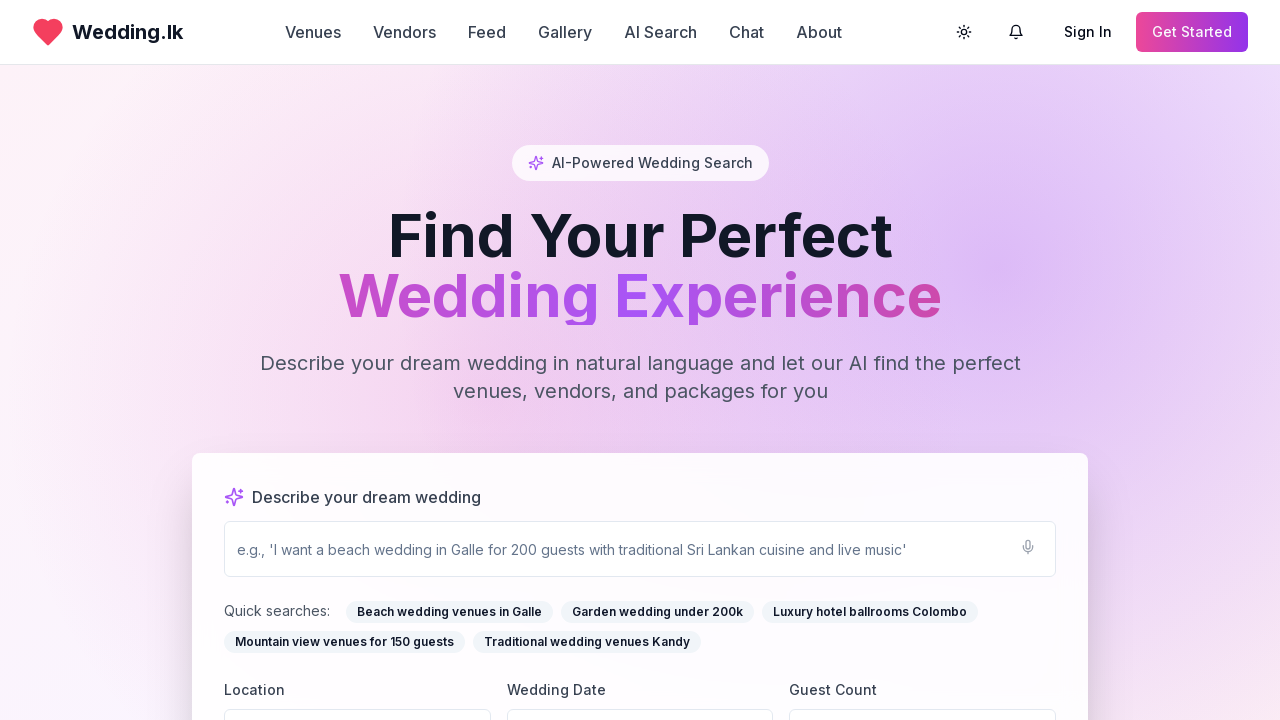

Page reached networkidle state - fully loaded
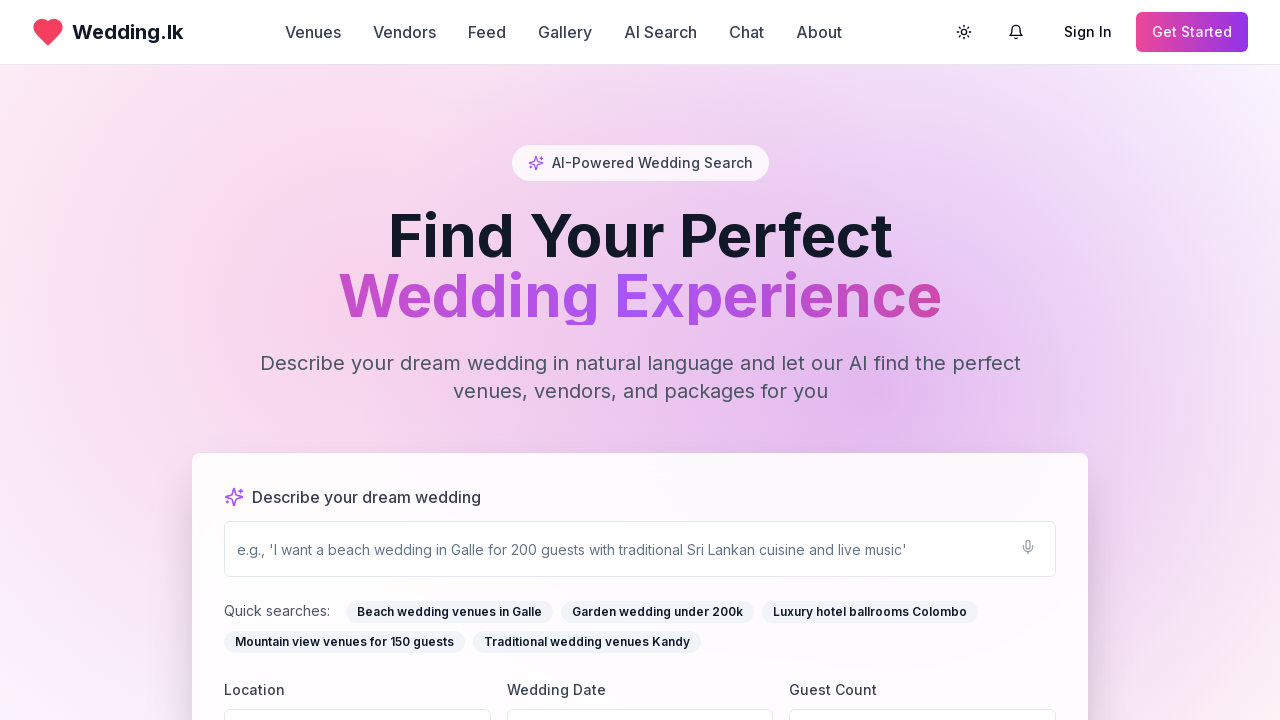

Located all img elements on page
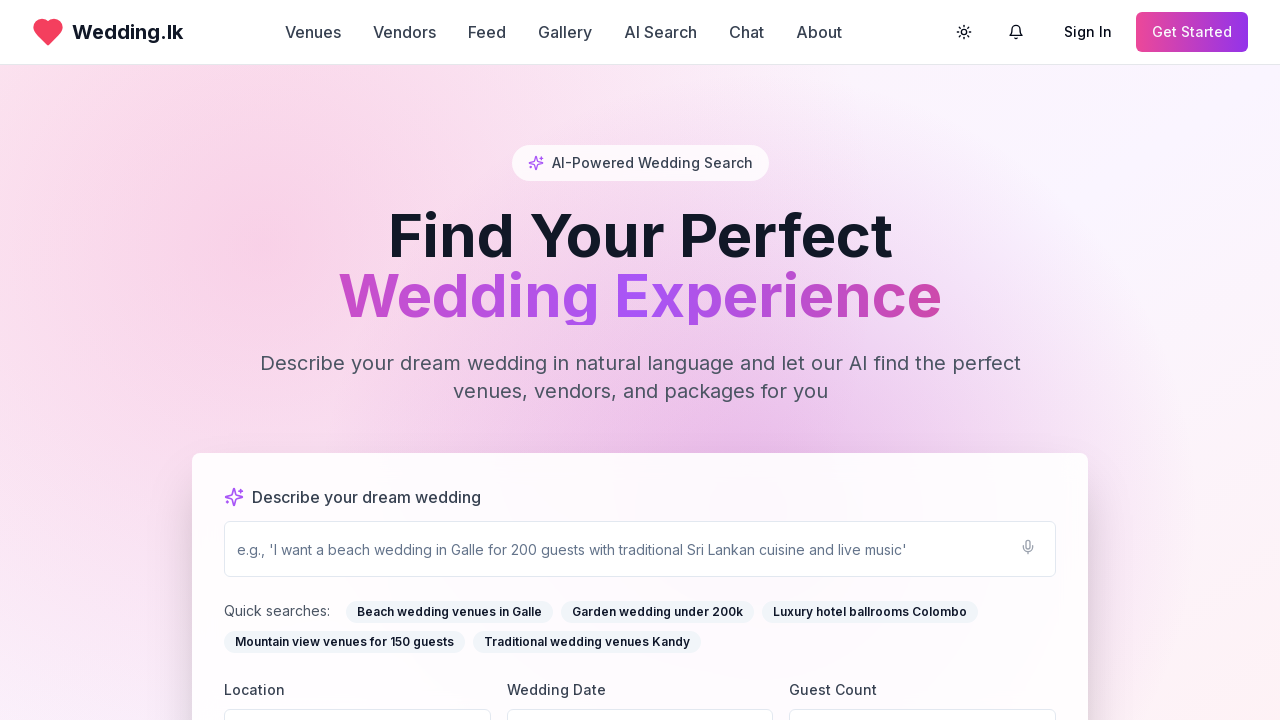

Found 31 images on the page
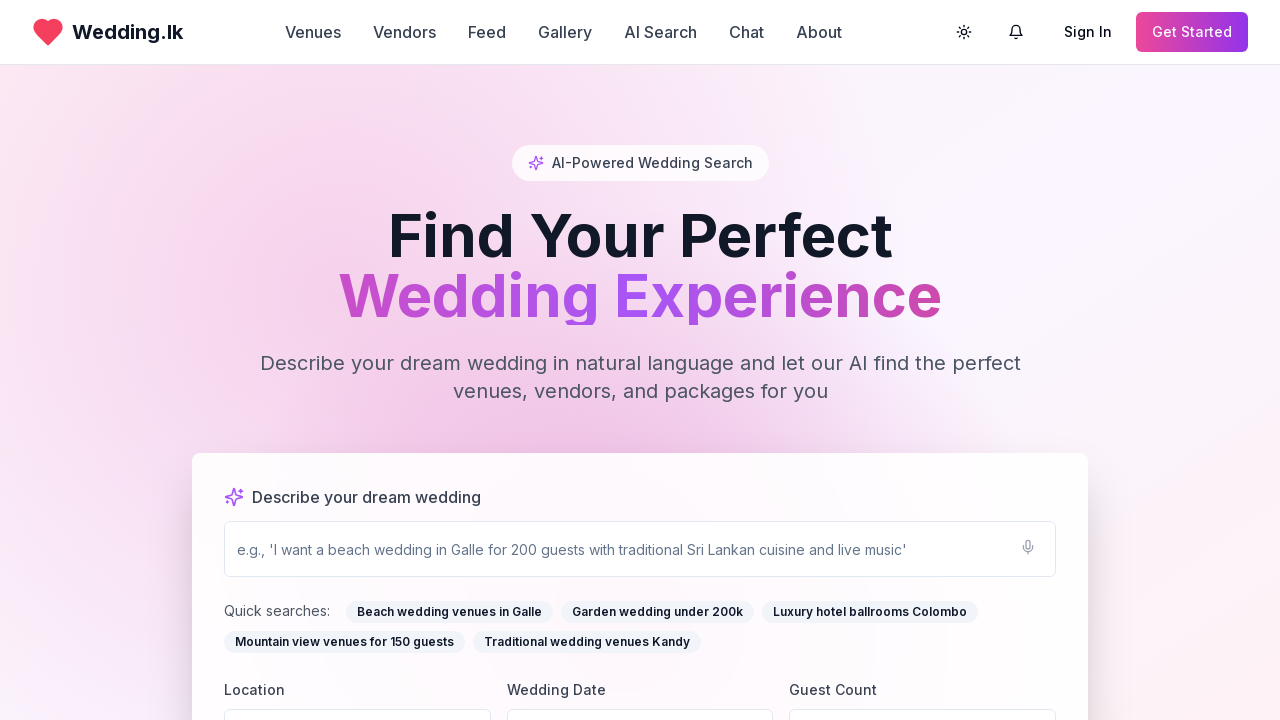

Checking image 1 visibility and src attribute
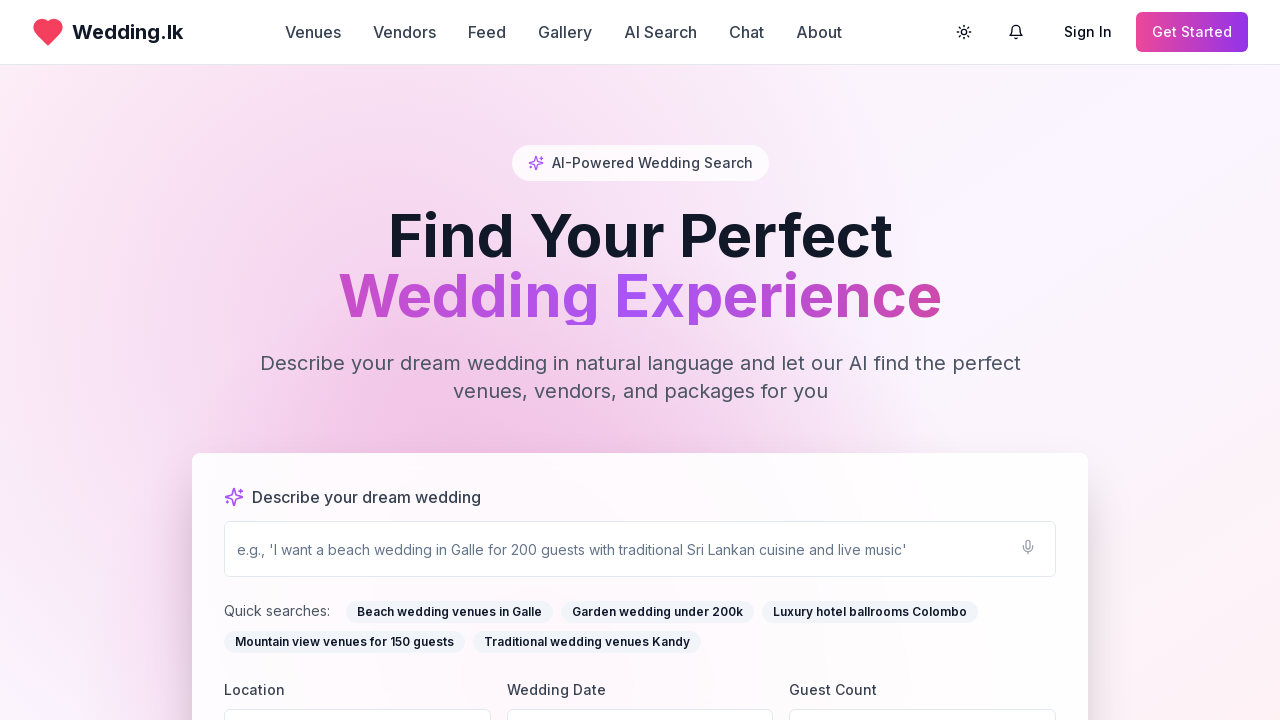

Image 1 is visible and has src attribute
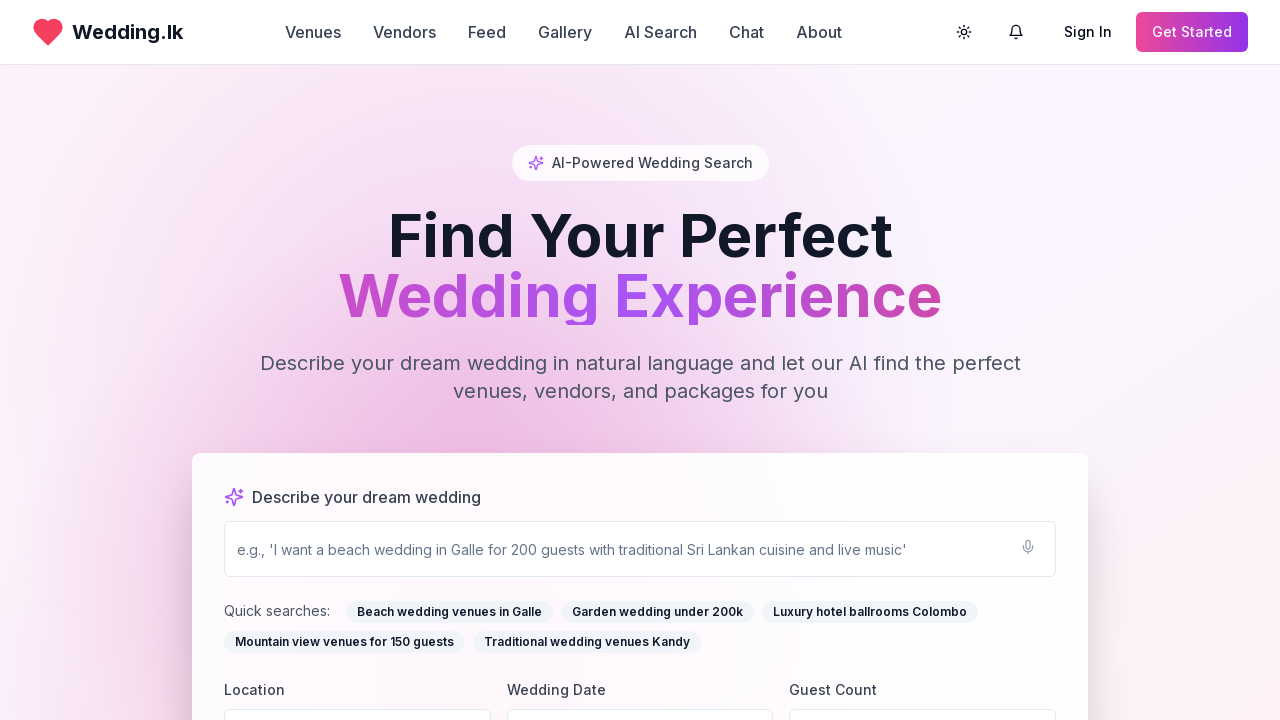

Checking image 2 visibility and src attribute
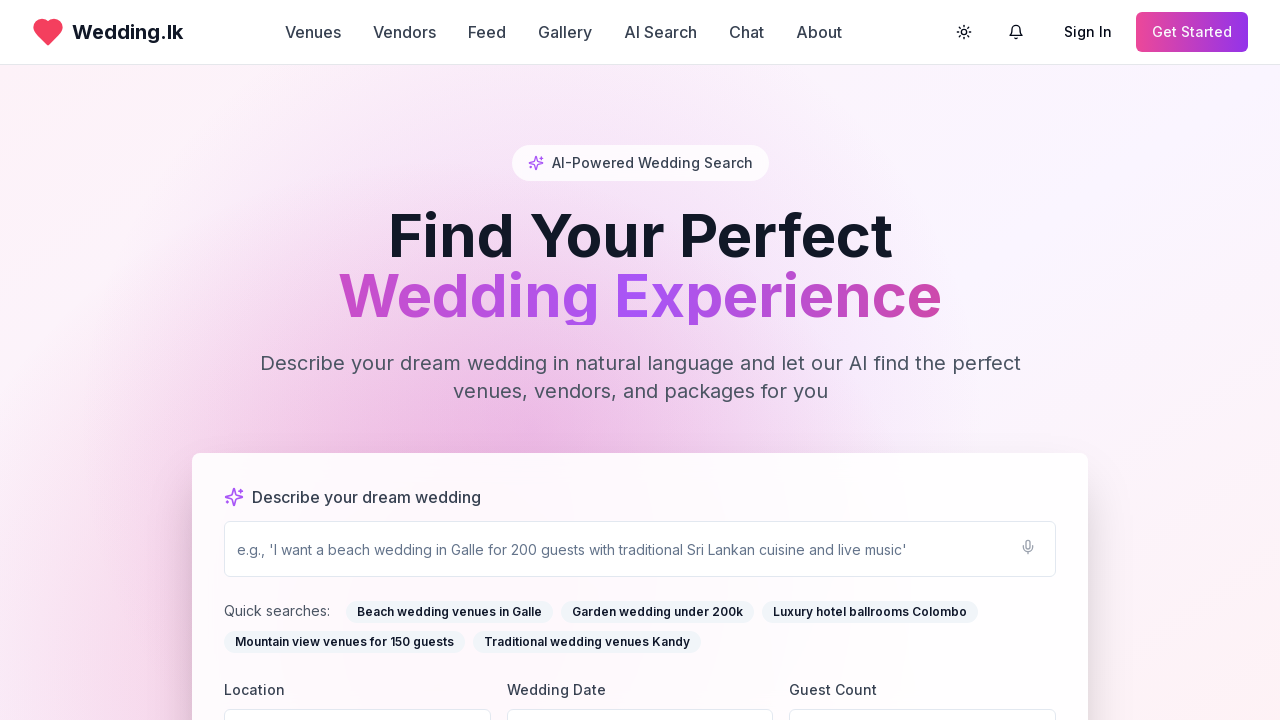

Image 2 is visible and has src attribute
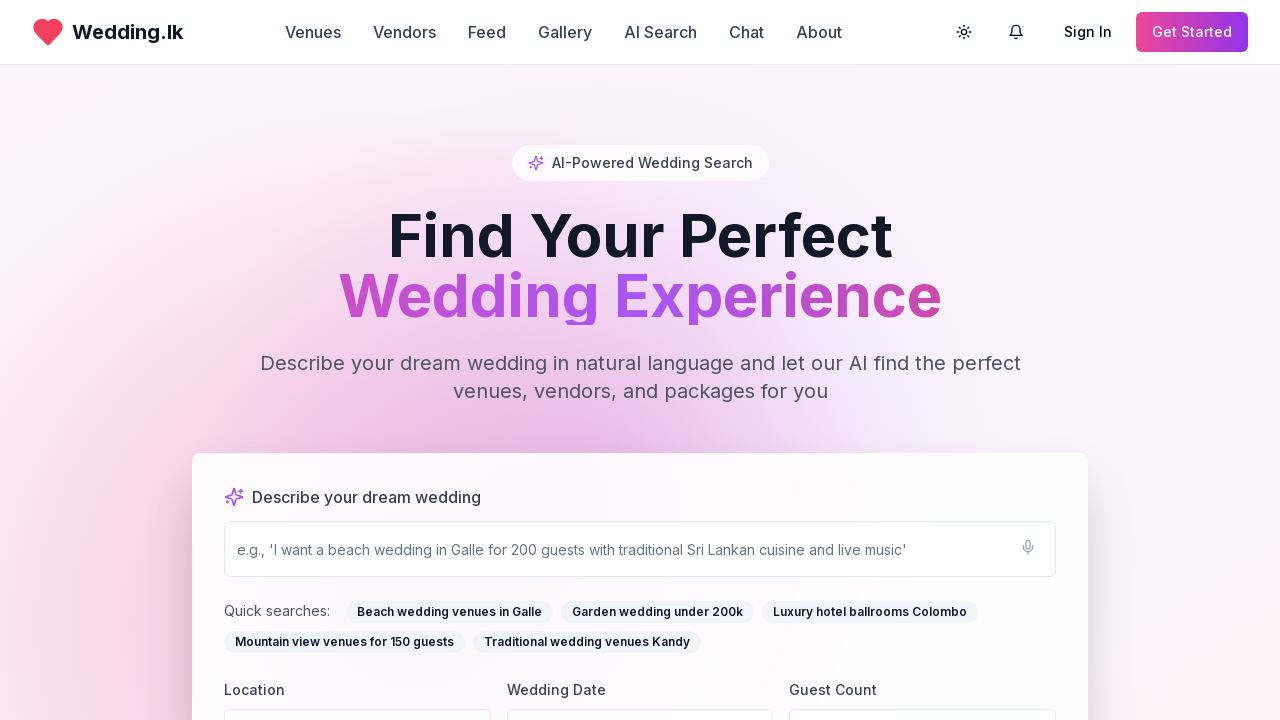

Checking image 3 visibility and src attribute
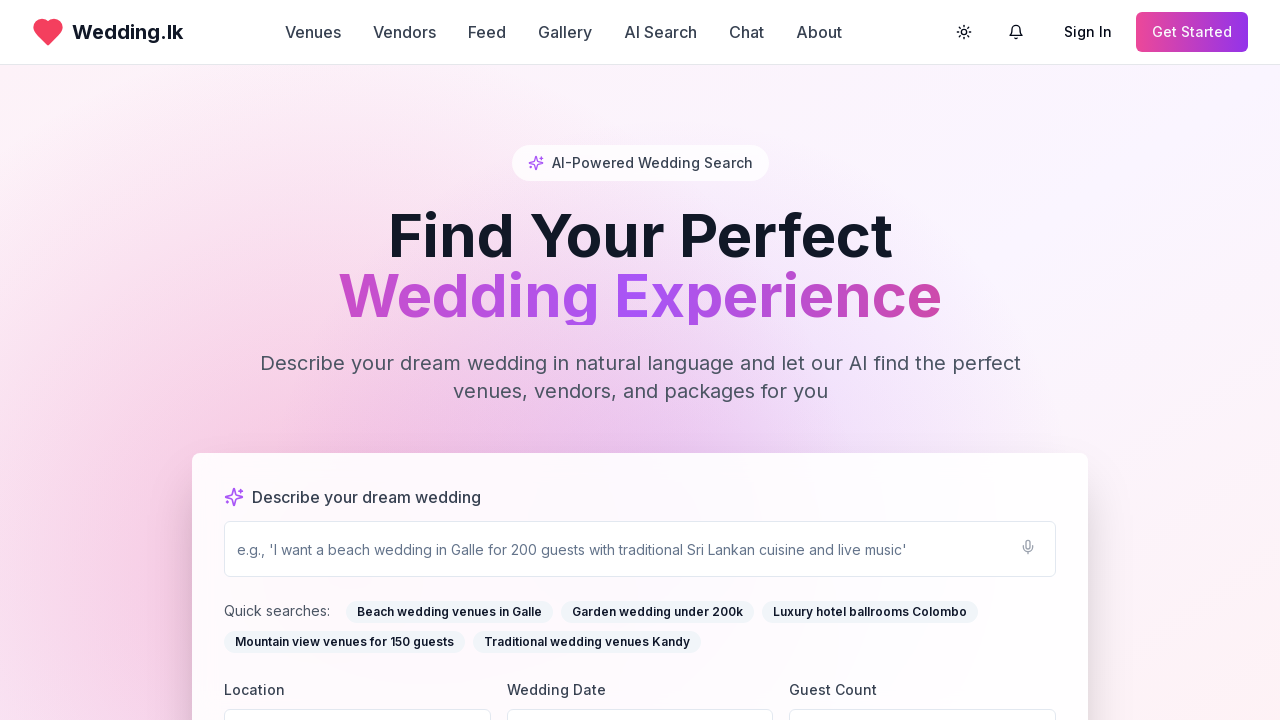

Image 3 is visible and has src attribute
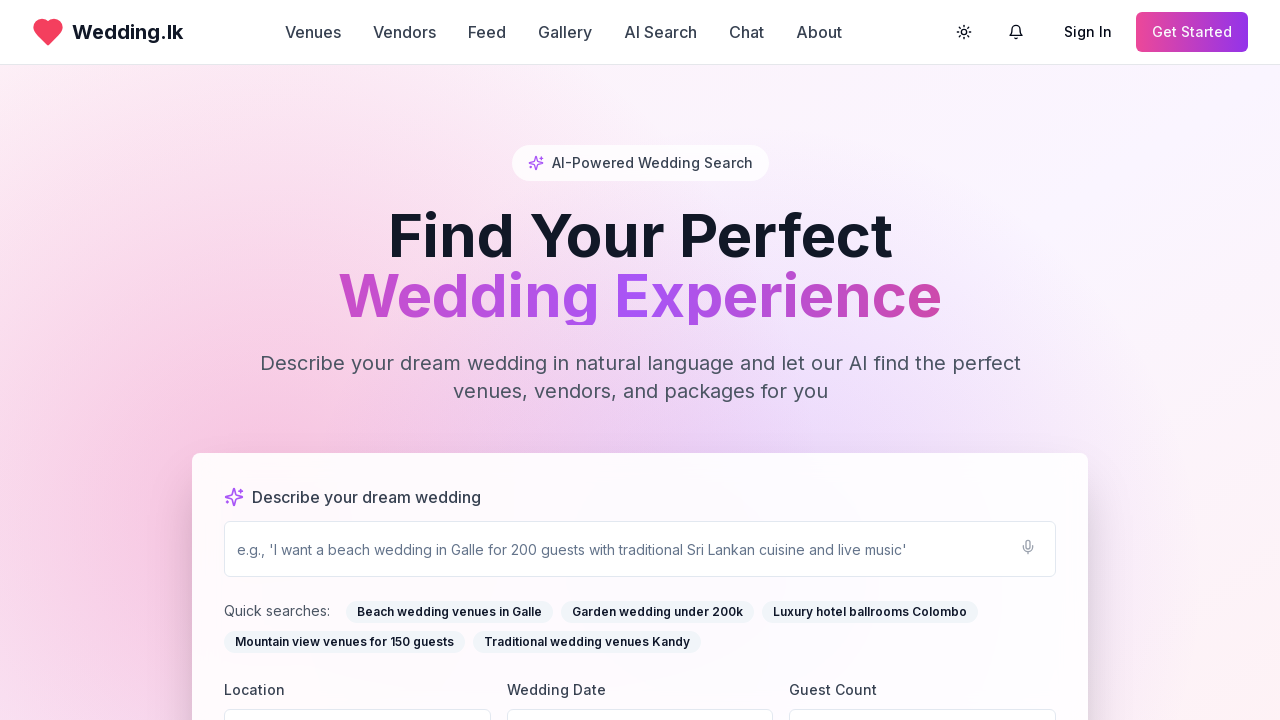

Checking image 4 visibility and src attribute
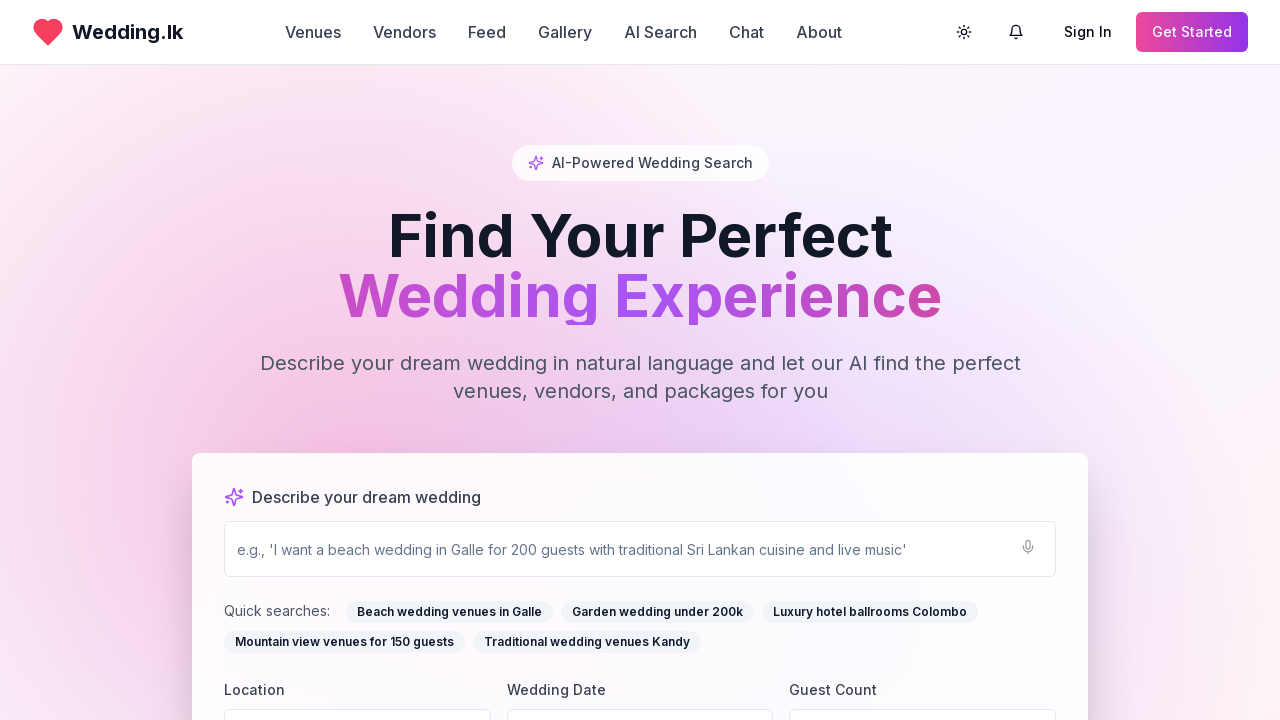

Image 4 is visible and has src attribute
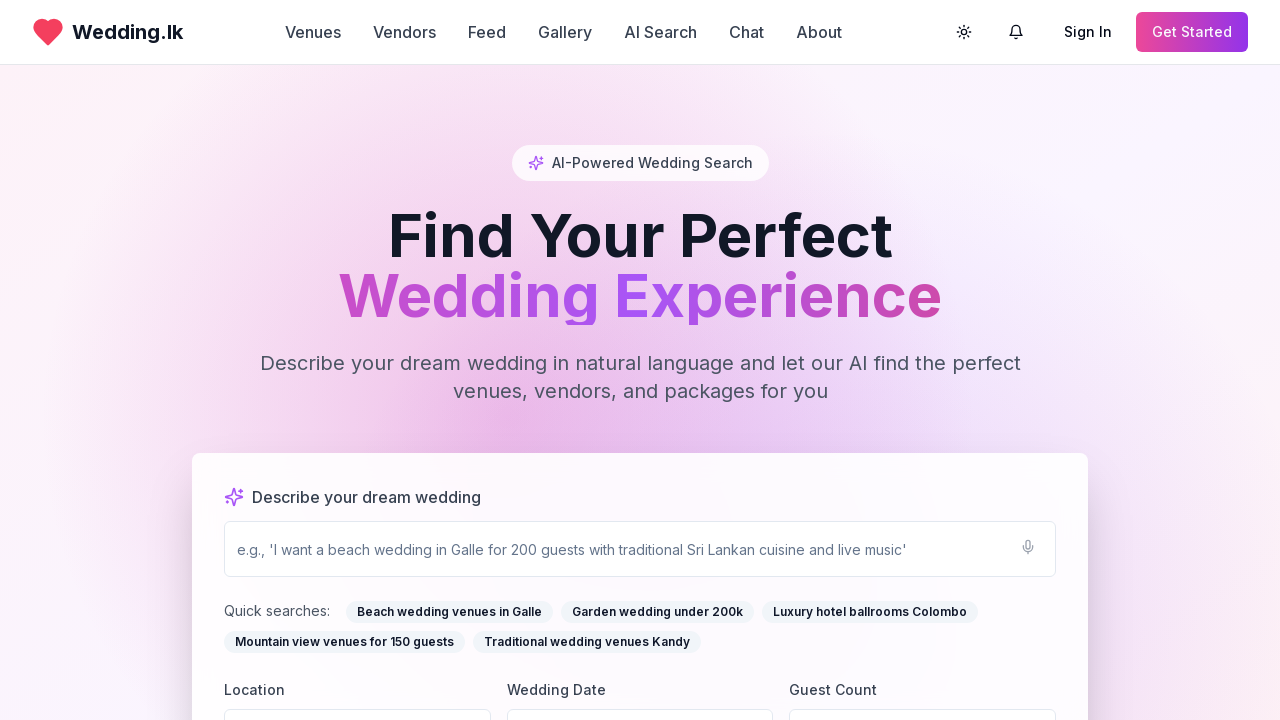

Checking image 5 visibility and src attribute
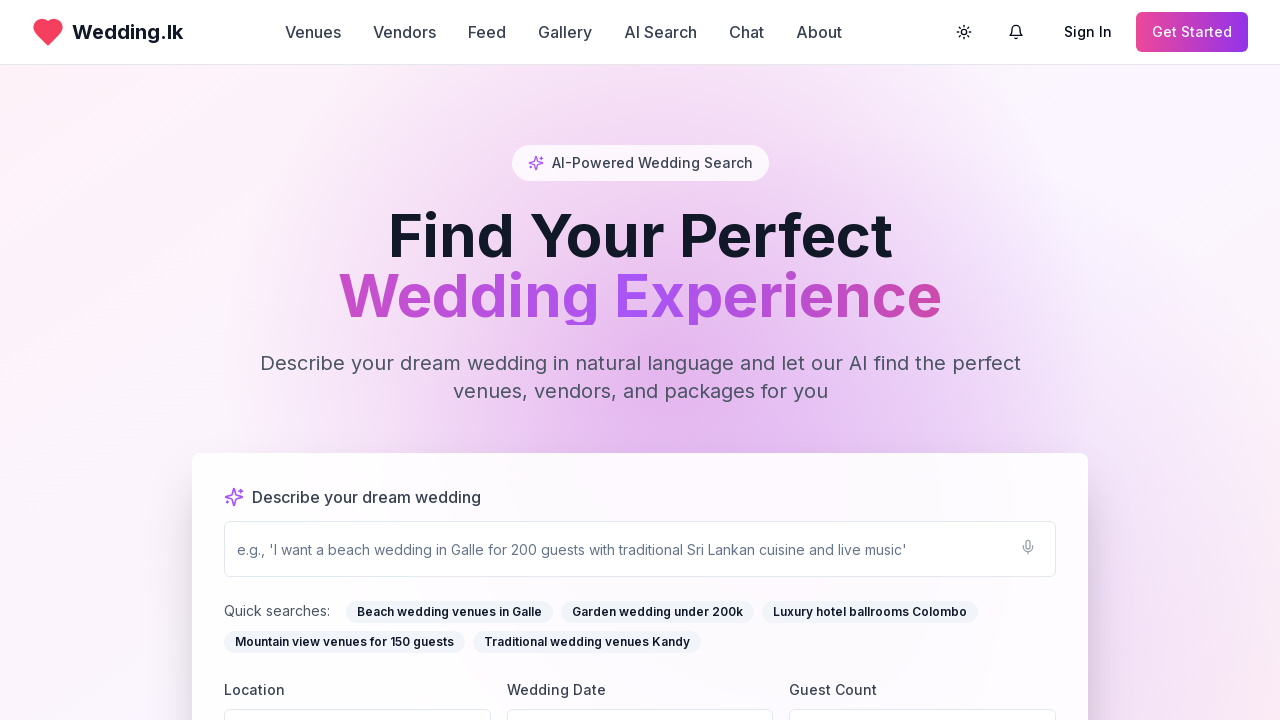

Image 5 is visible and has src attribute
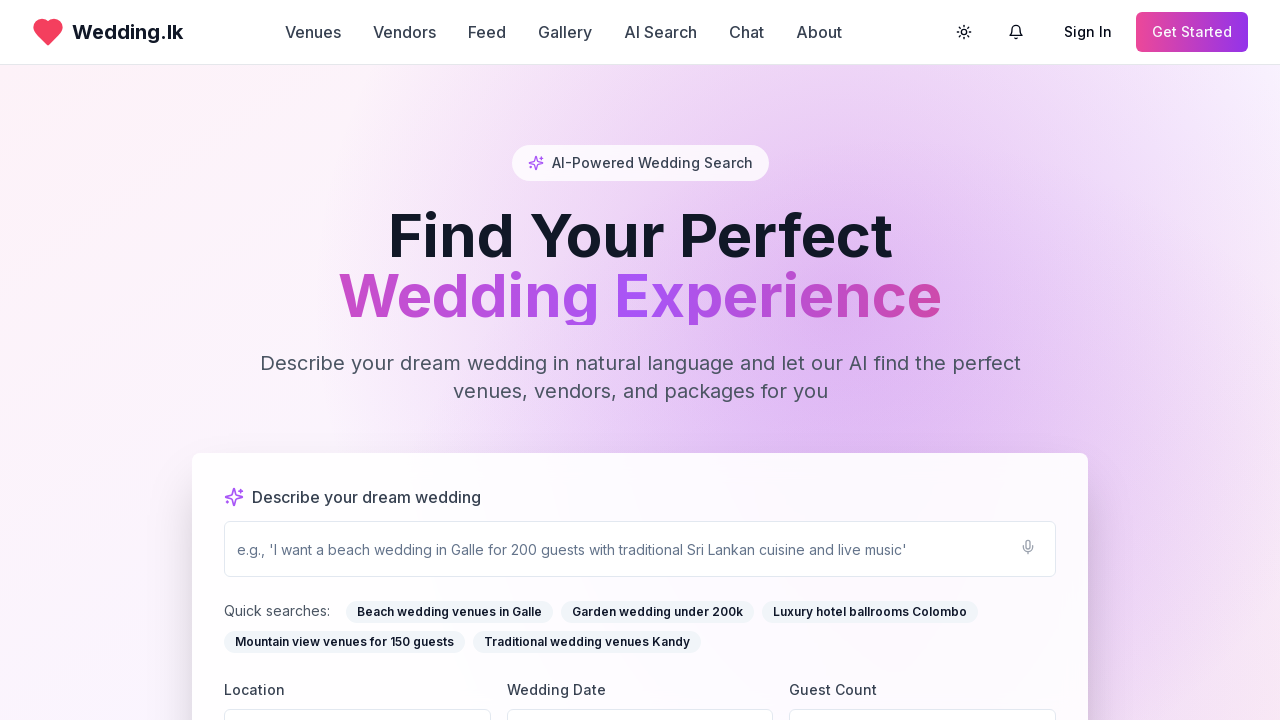

Navigated to venues API endpoint - response status: 200
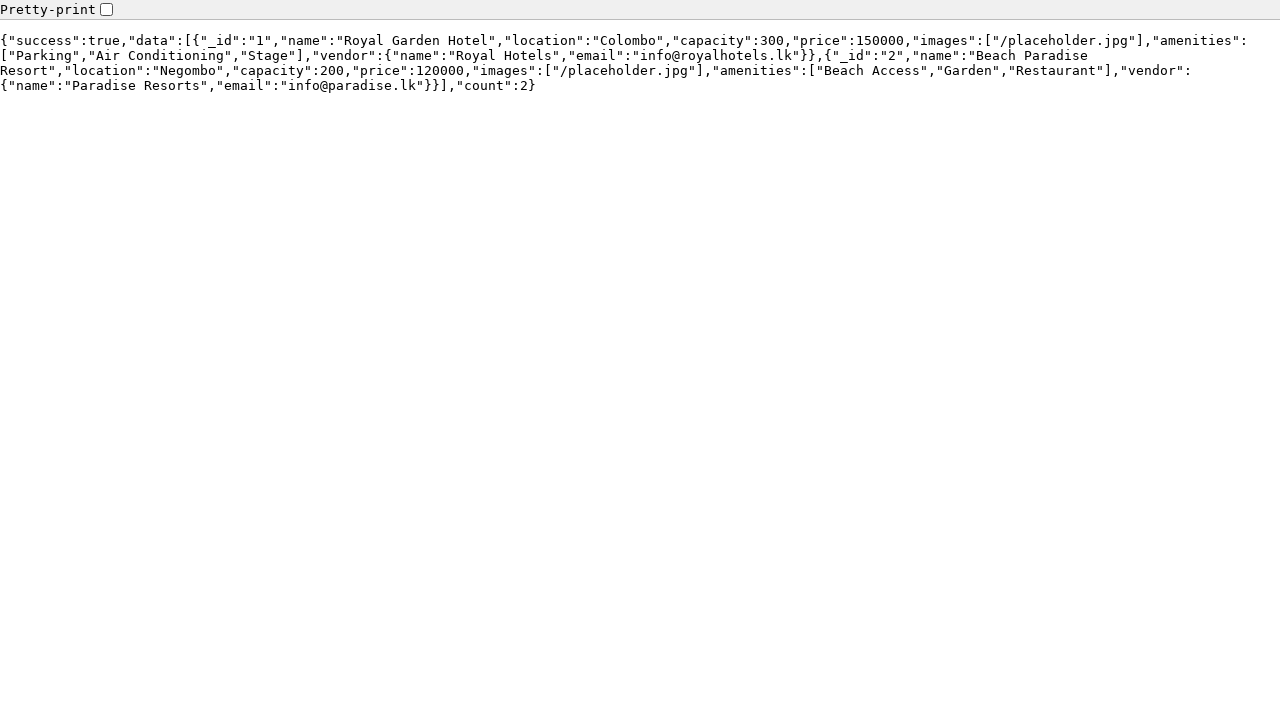

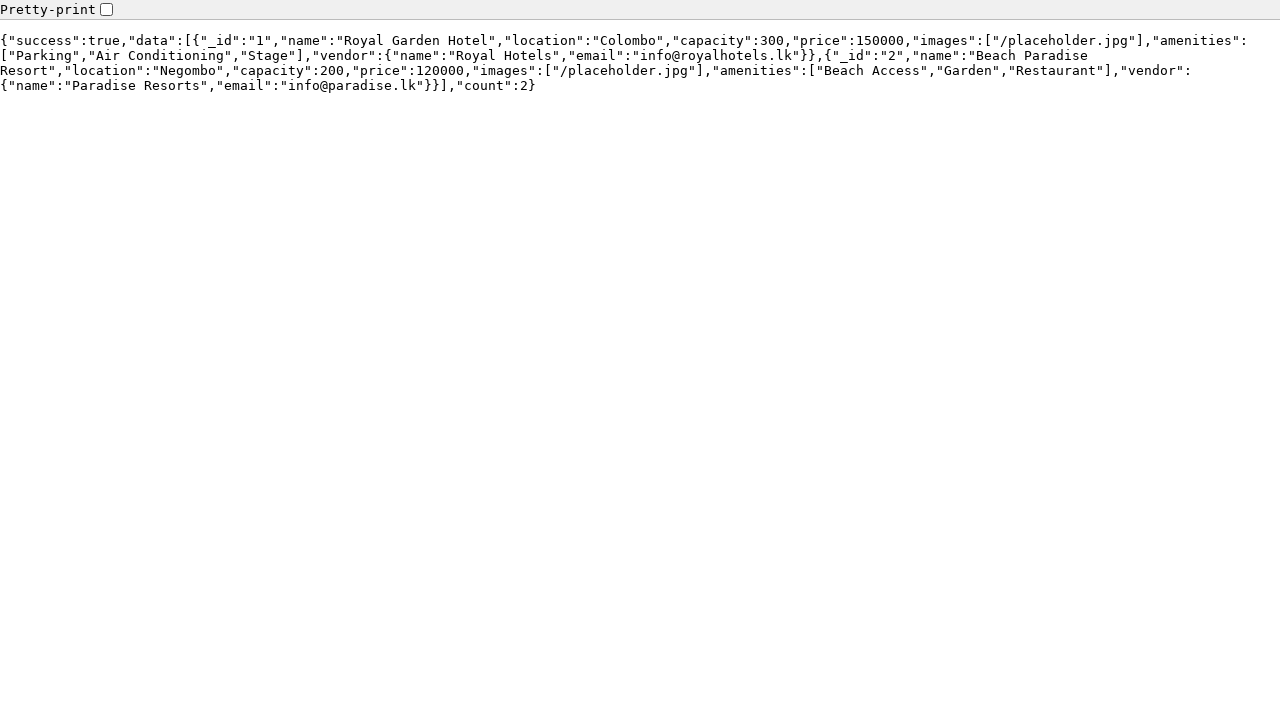